Verifies the presence of elements with class 'container' and 'span3'

Starting URL: https://www.iffarroupilha.edu.br/

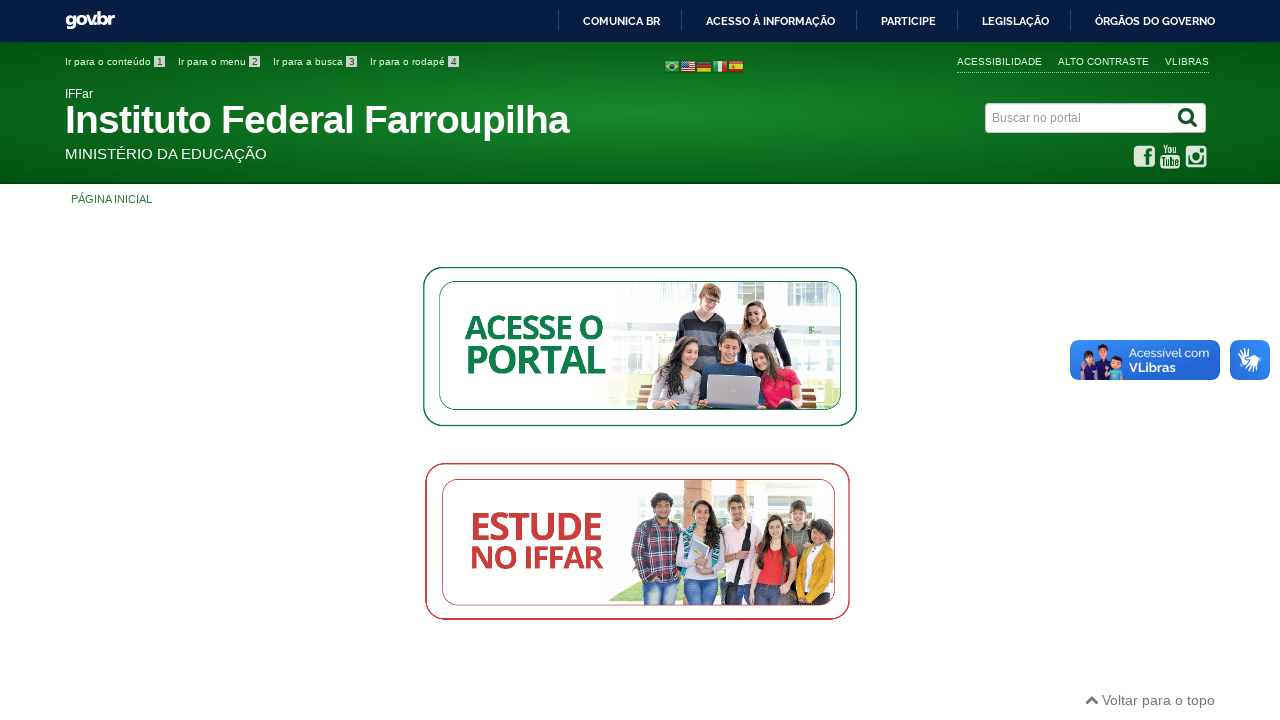

Located all elements with class 'container'
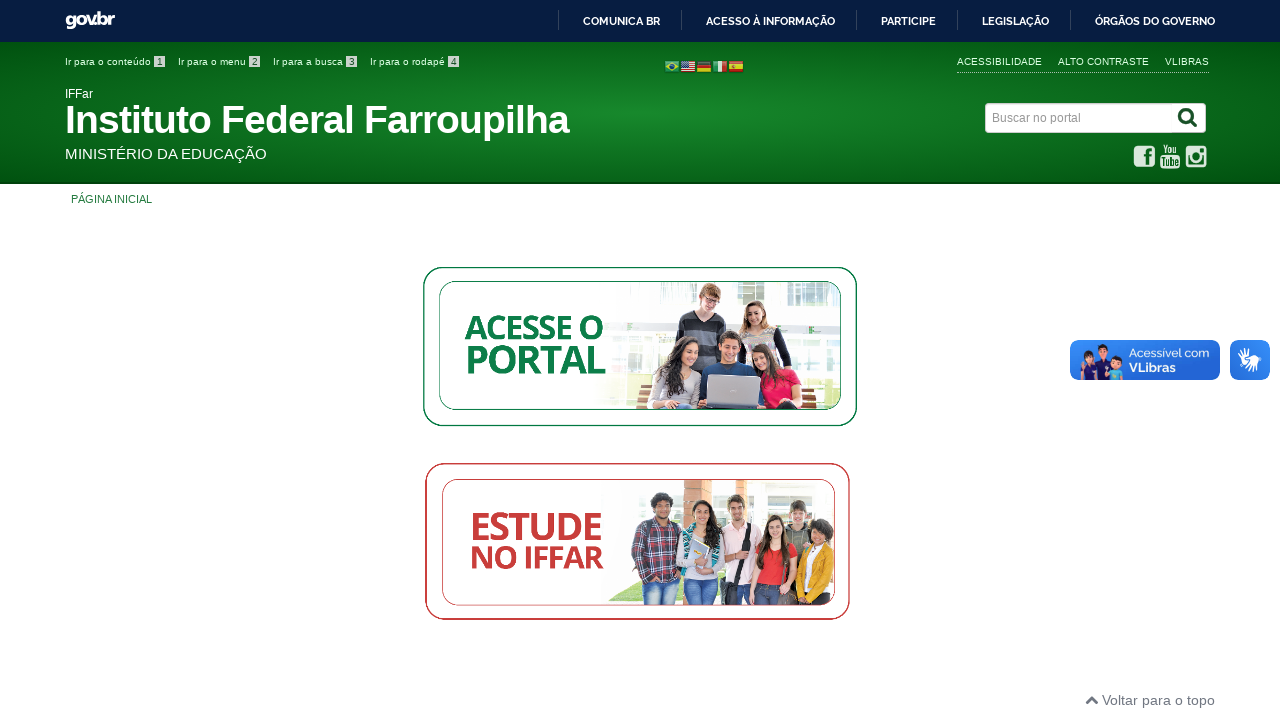

Located all elements with class 'span3'
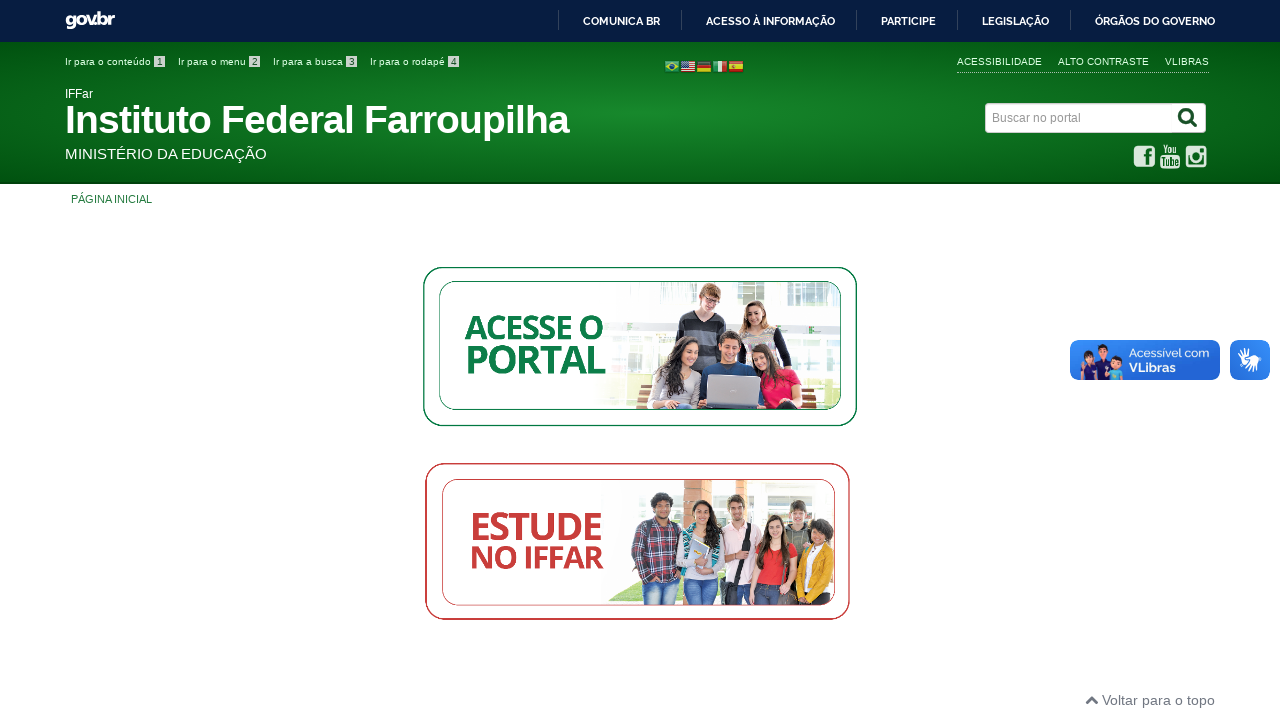

Verified that at least one element with class 'container' exists
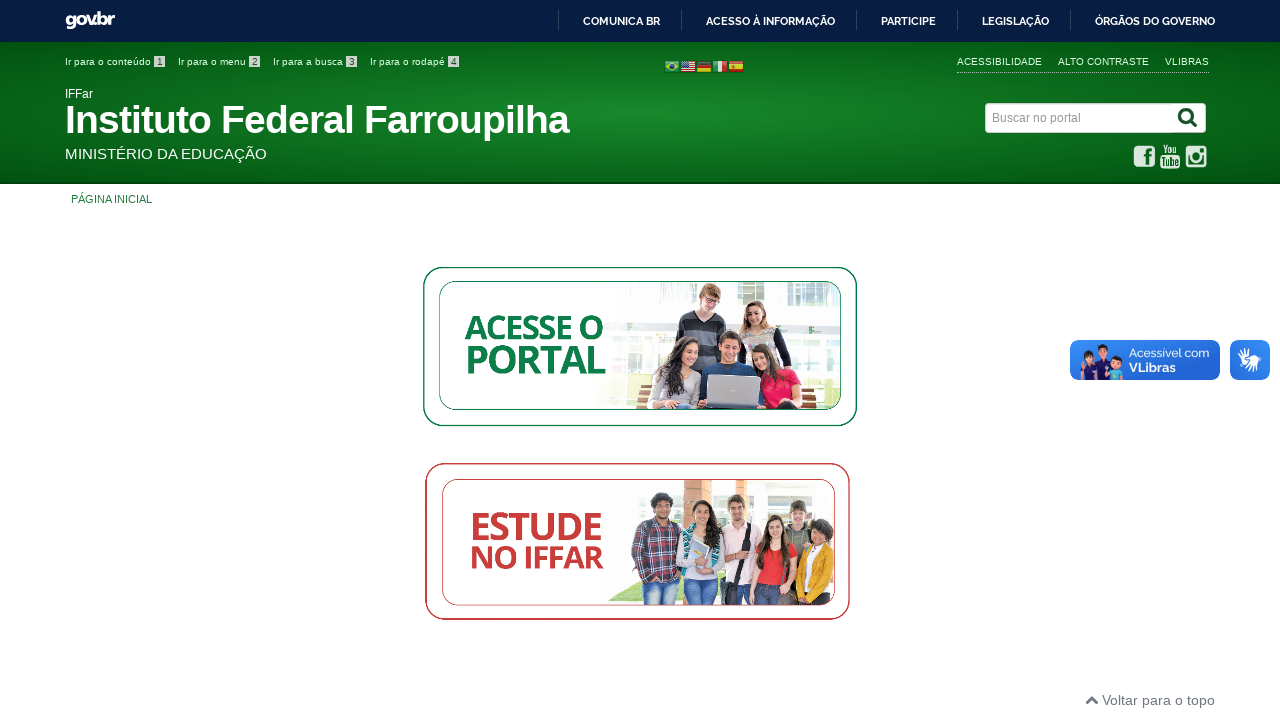

Verified that at least one element with class 'span3' exists
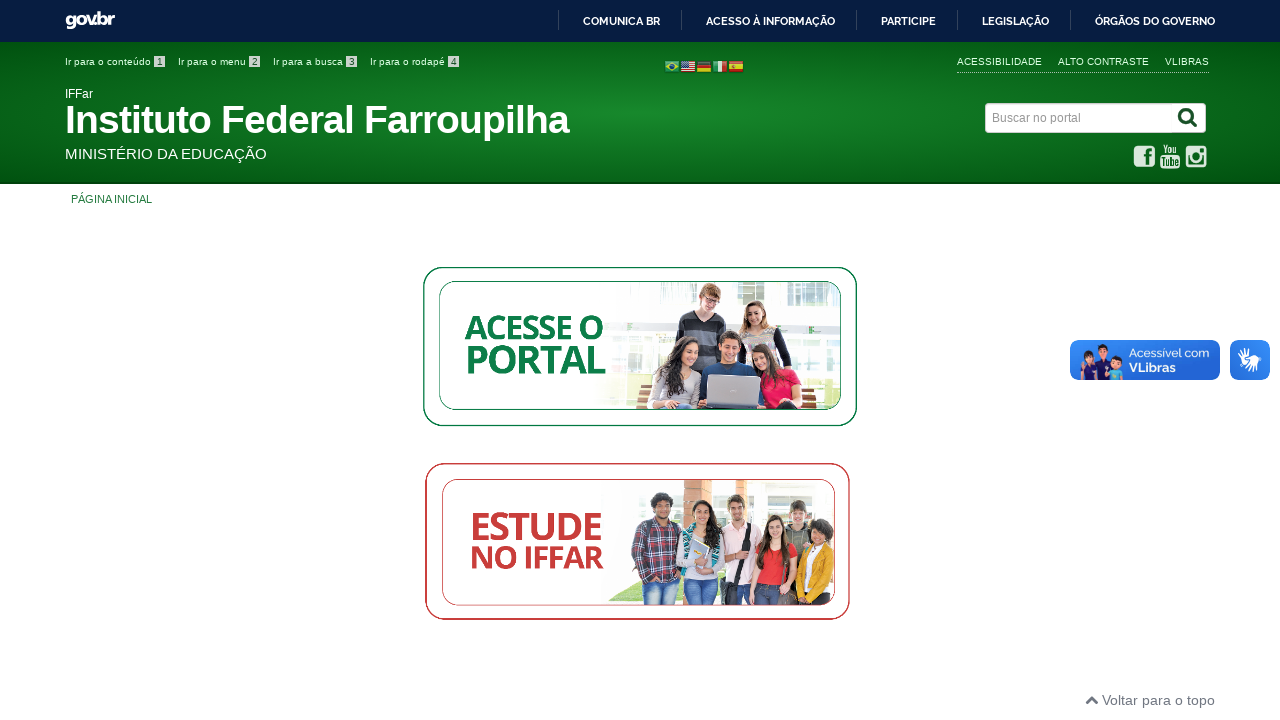

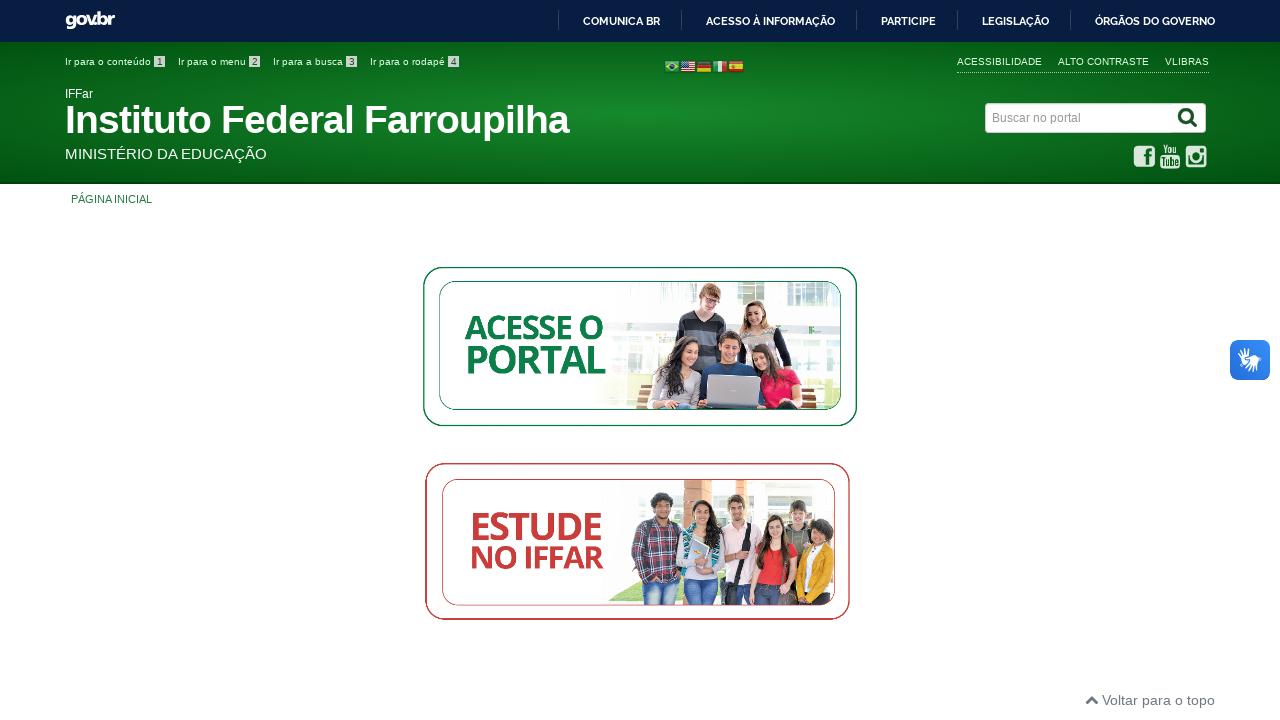